Navigates to a demo automation testing site and clicks a button element to test basic click functionality.

Starting URL: http://demo.automationtesting.in/Index.html

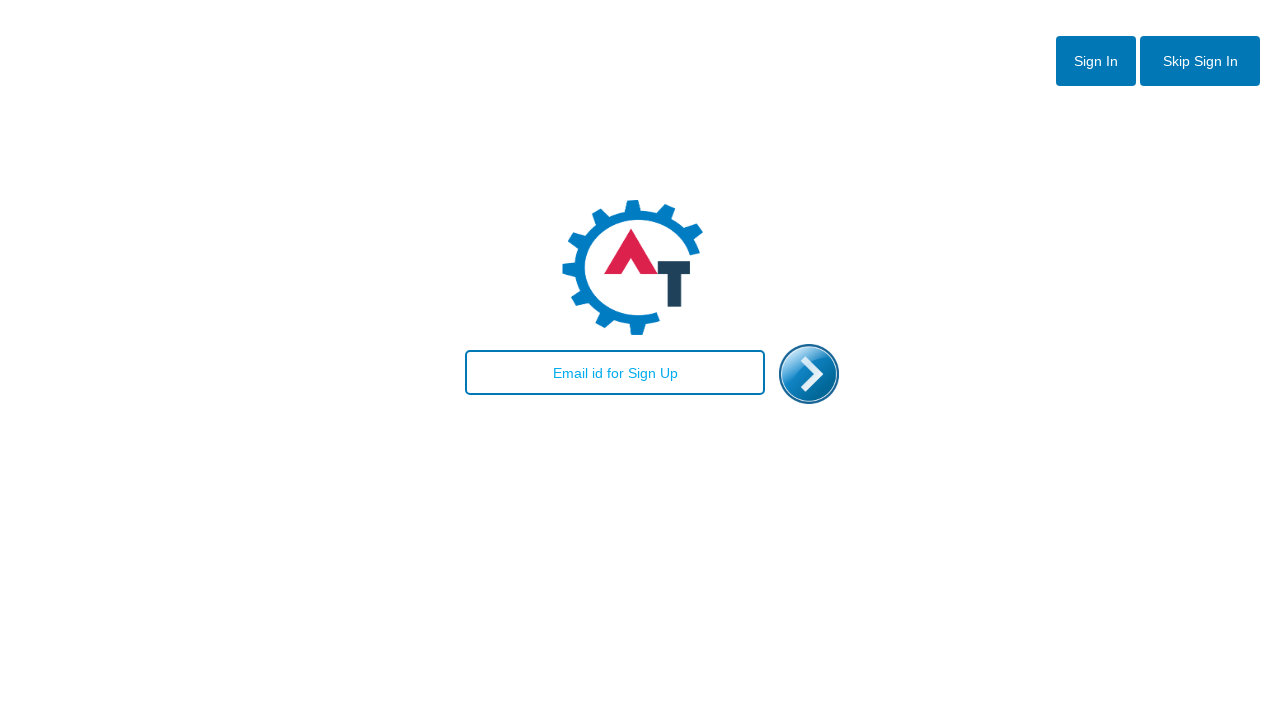

Navigated to demo automation testing site
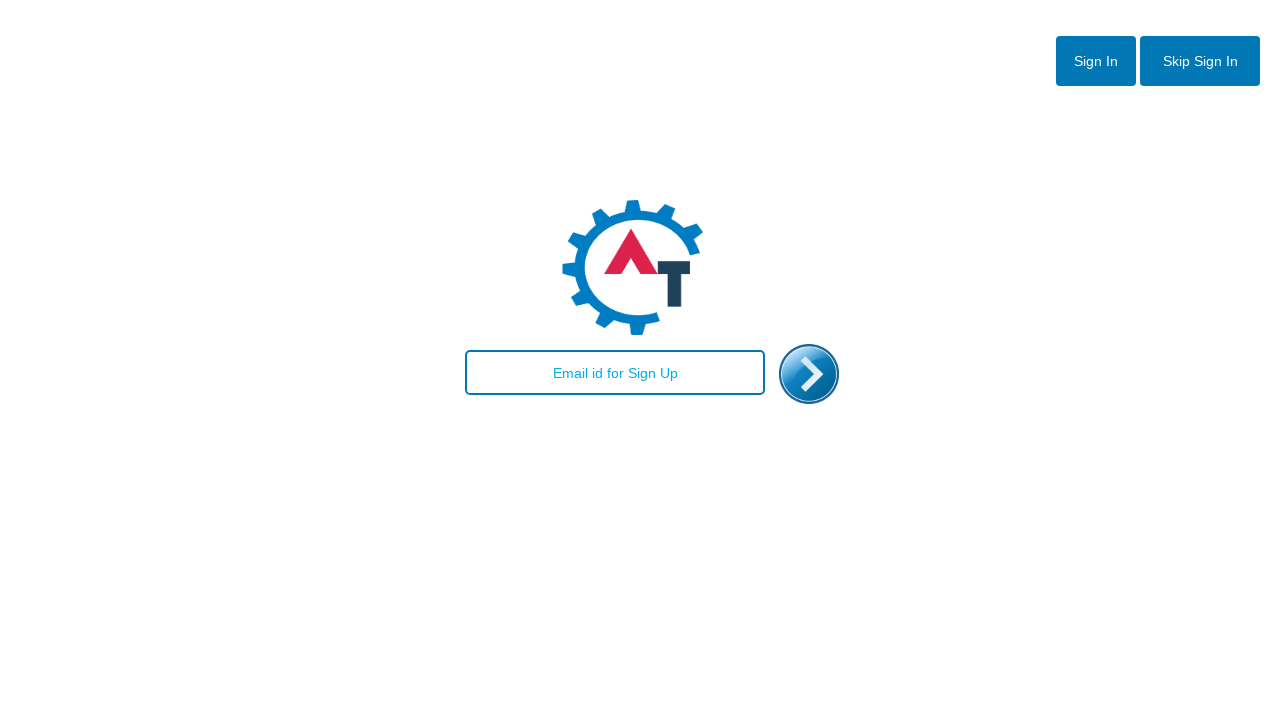

Clicked button element with id 'btn2' at (1200, 61) on xpath=//*[@id='btn2']
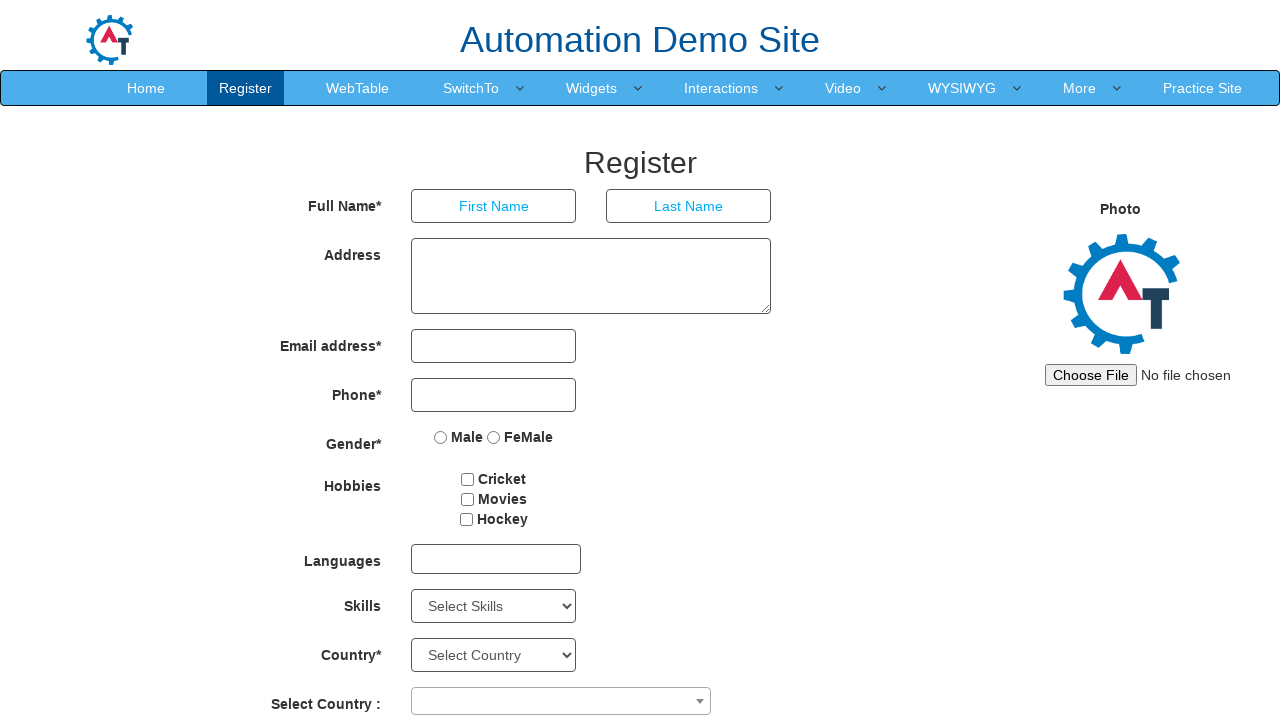

Waited 2 seconds for action to complete
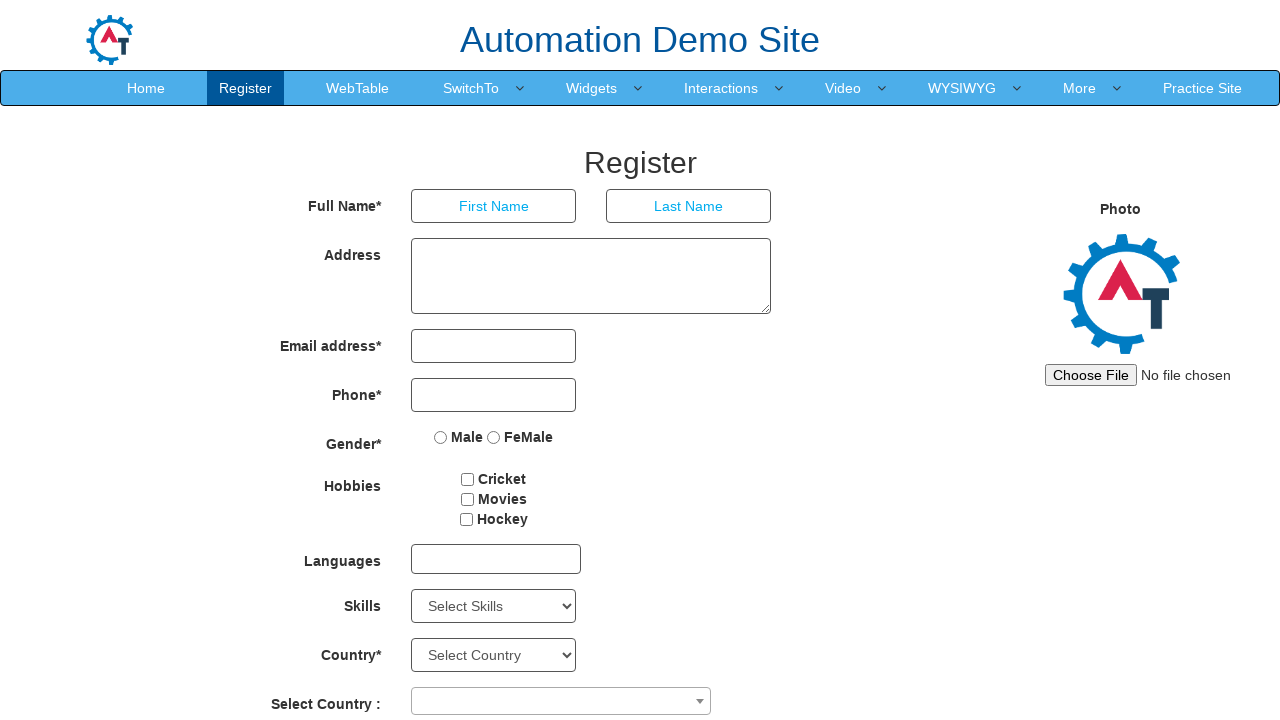

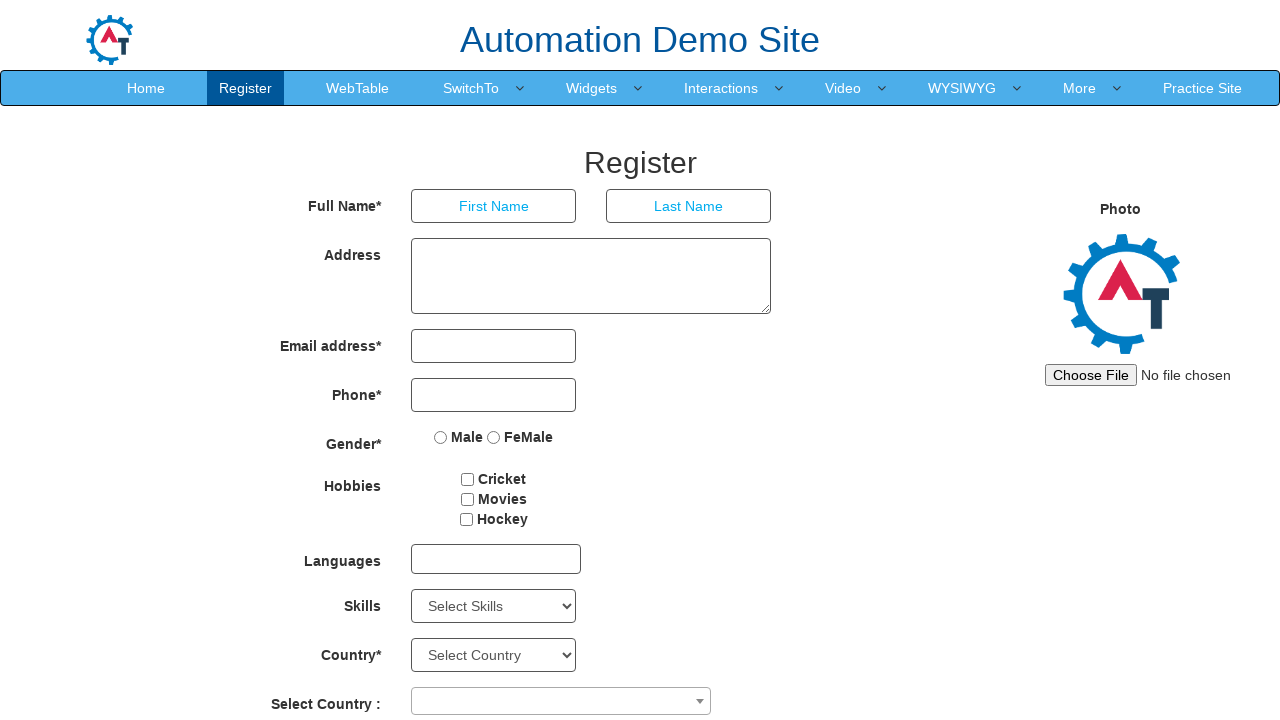